Tests checkbox interaction on Angular Material components page by verifying and toggling a checkbox state

Starting URL: https://material.angular.io/components/checkbox/examples

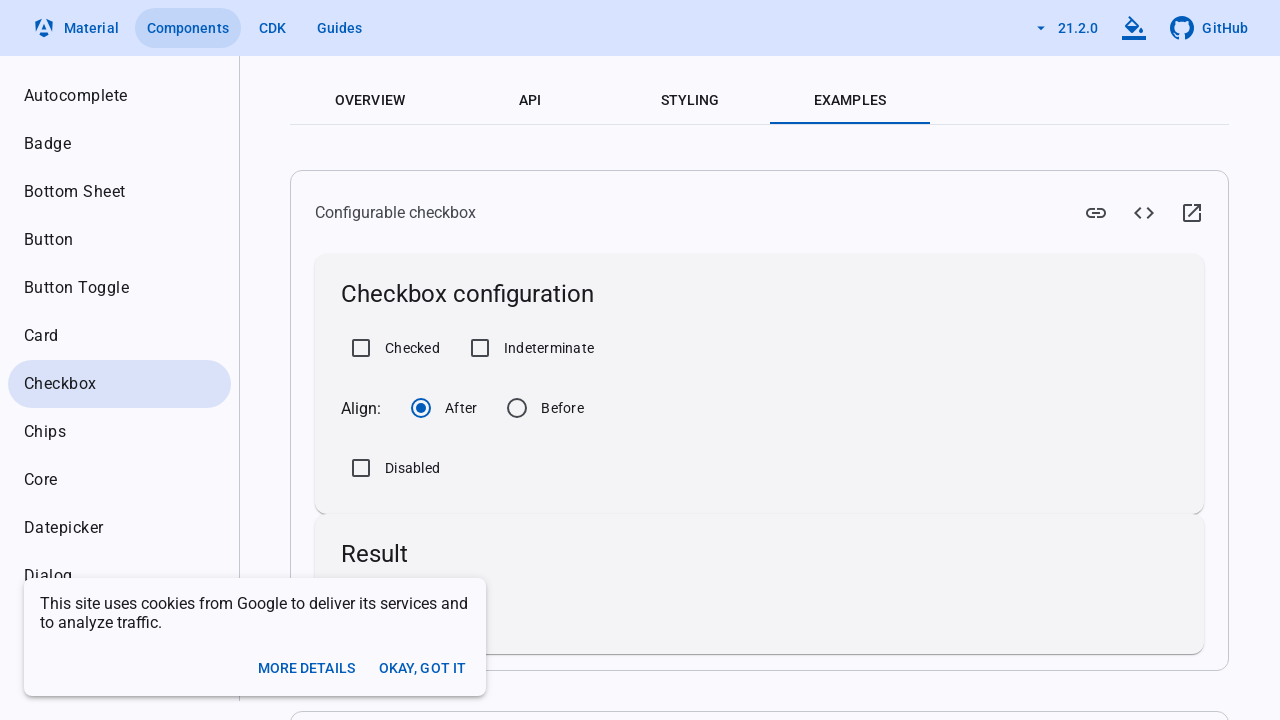

Located checkbox element with 'Checked' label
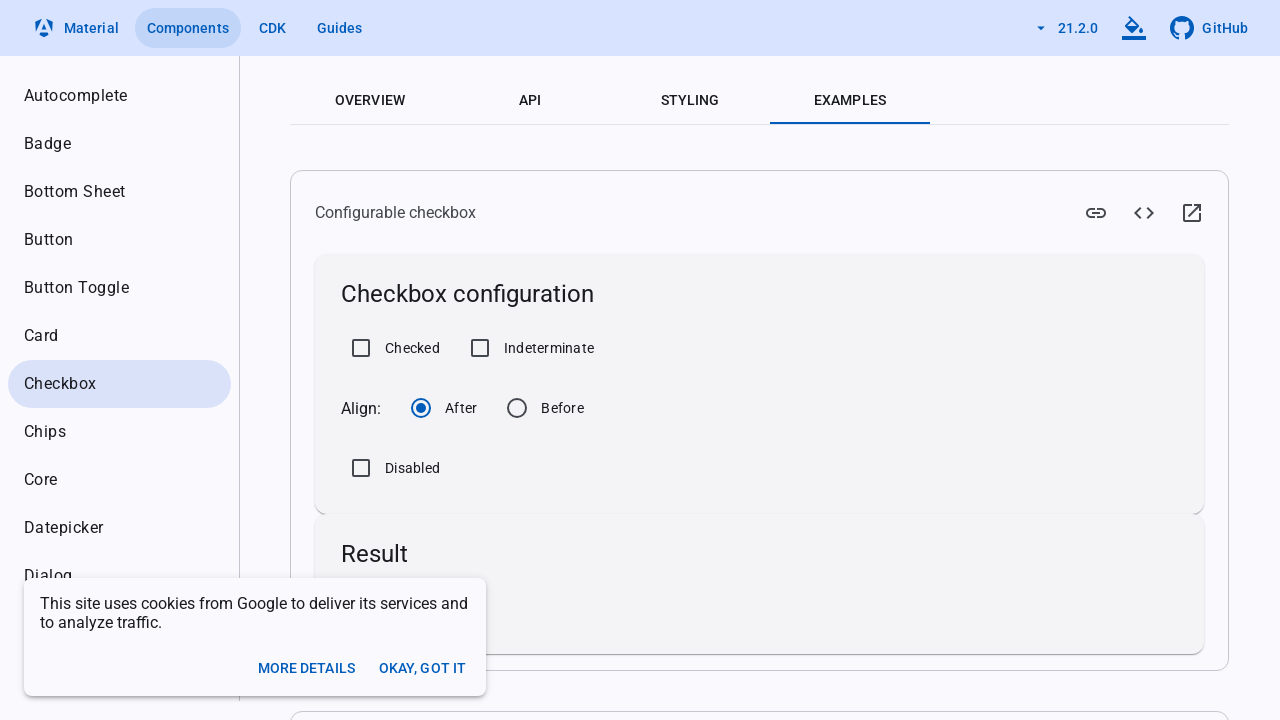

Verified checkbox is not checked
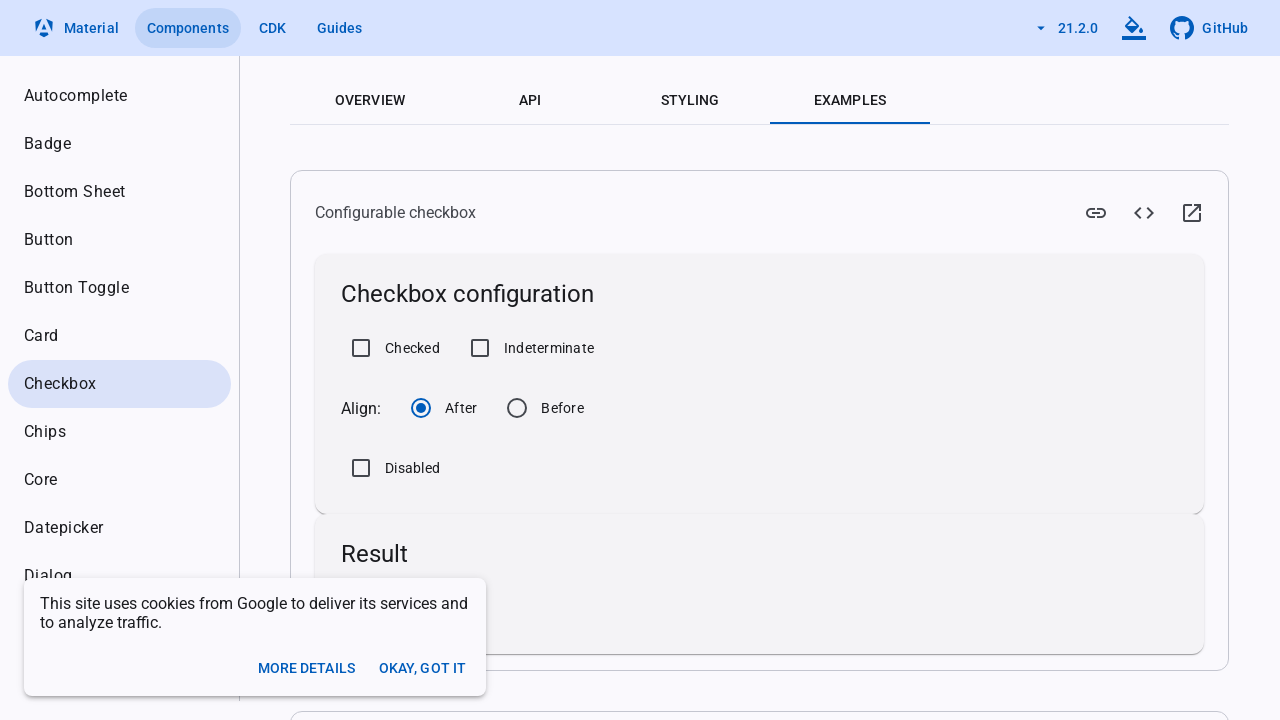

Clicked checkbox to toggle it to checked state at (361, 348) on xpath=//label[text()='Checked']/preceding-sibling::div/input
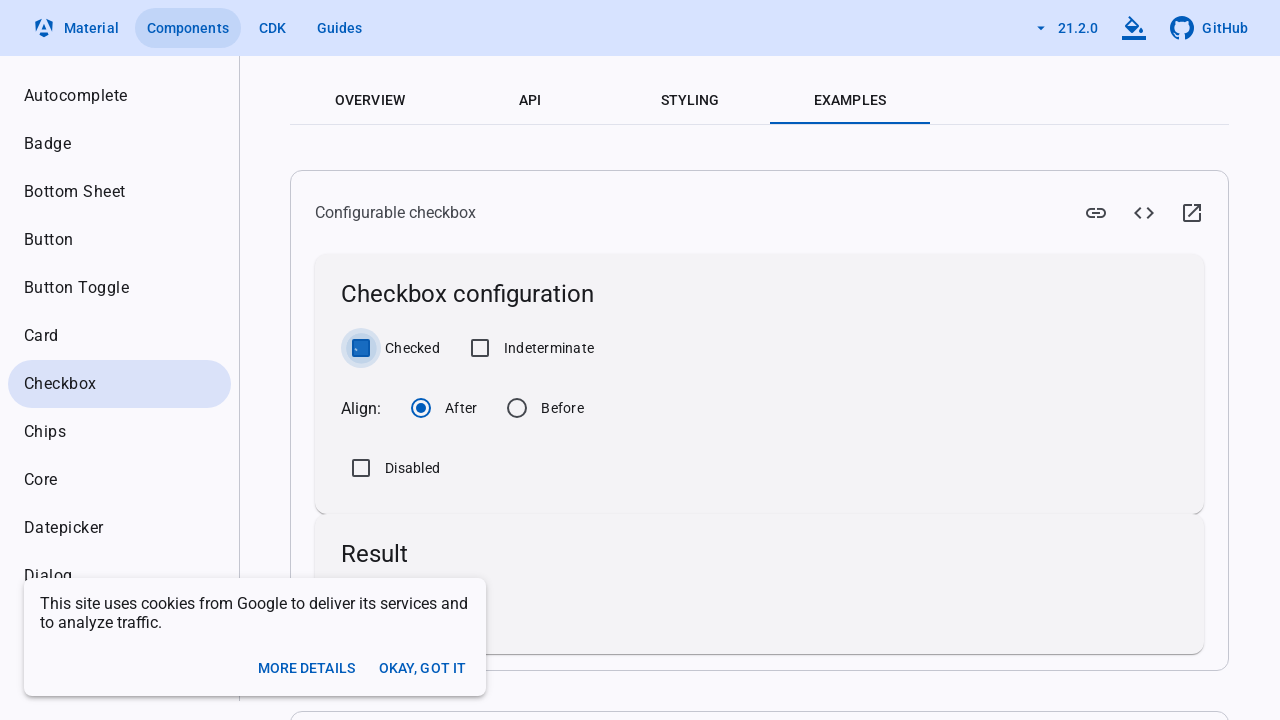

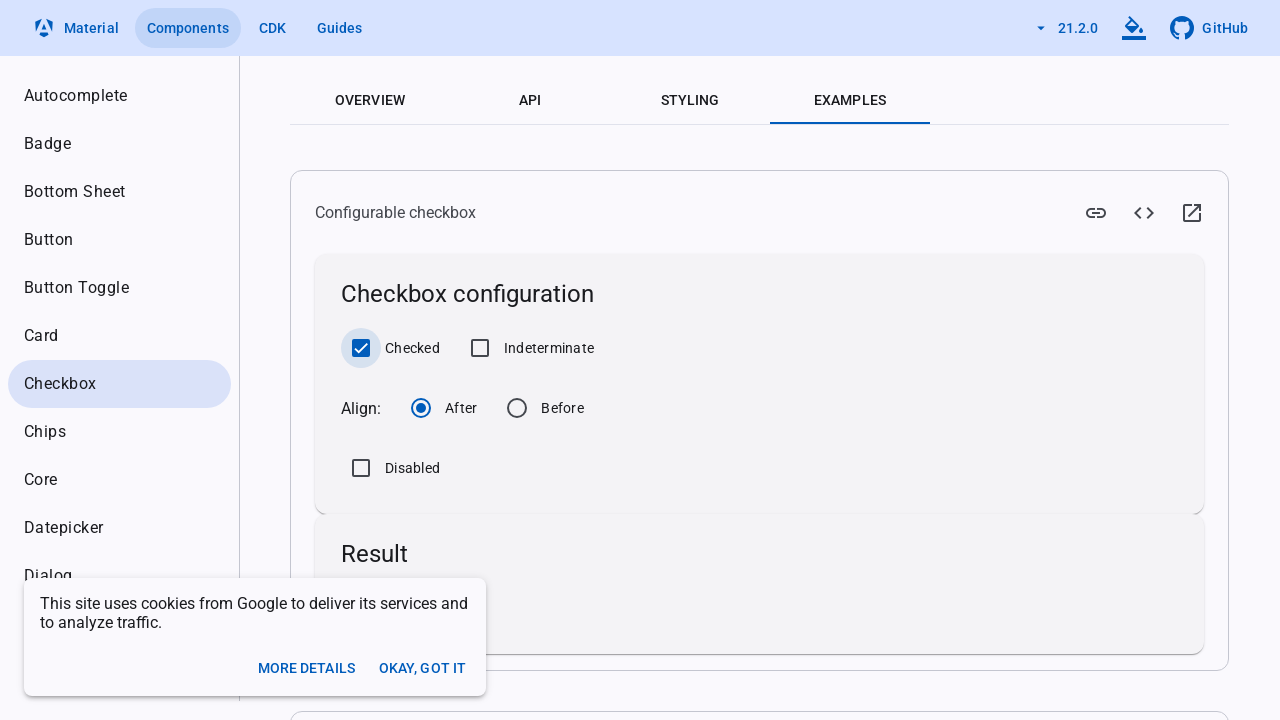